Tests mouse hover functionality by hovering over a card element and verifying the displayed price

Starting URL: https://qaplayground.dev/apps/mouse-hover/

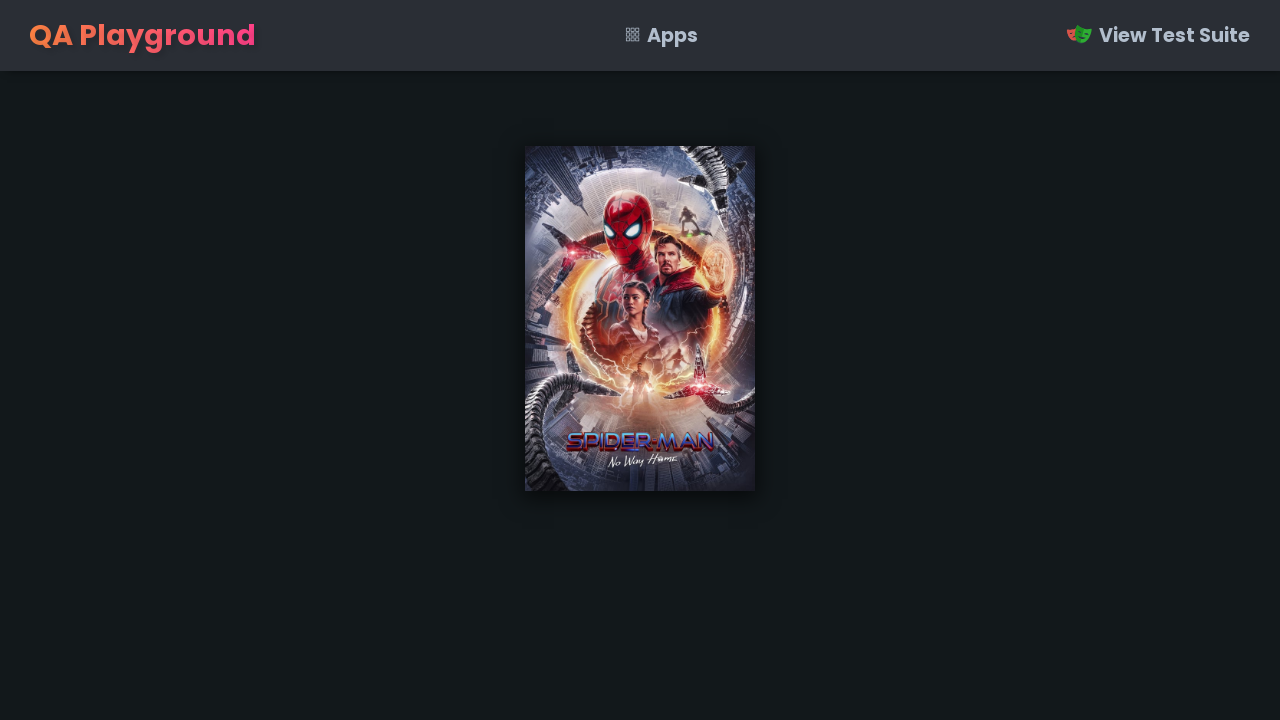

Hovered over card element to trigger price display at (640, 319) on xpath=//div[@class='poster-container']/a
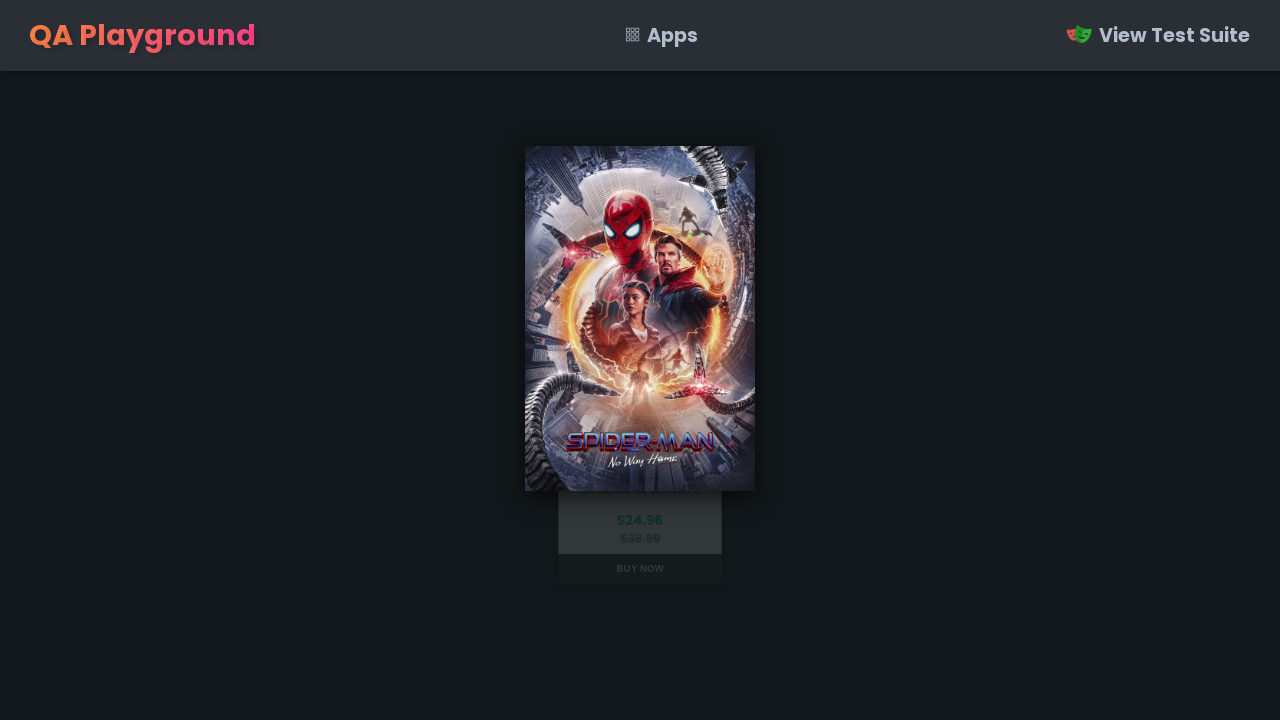

Retrieved price text from displayed element
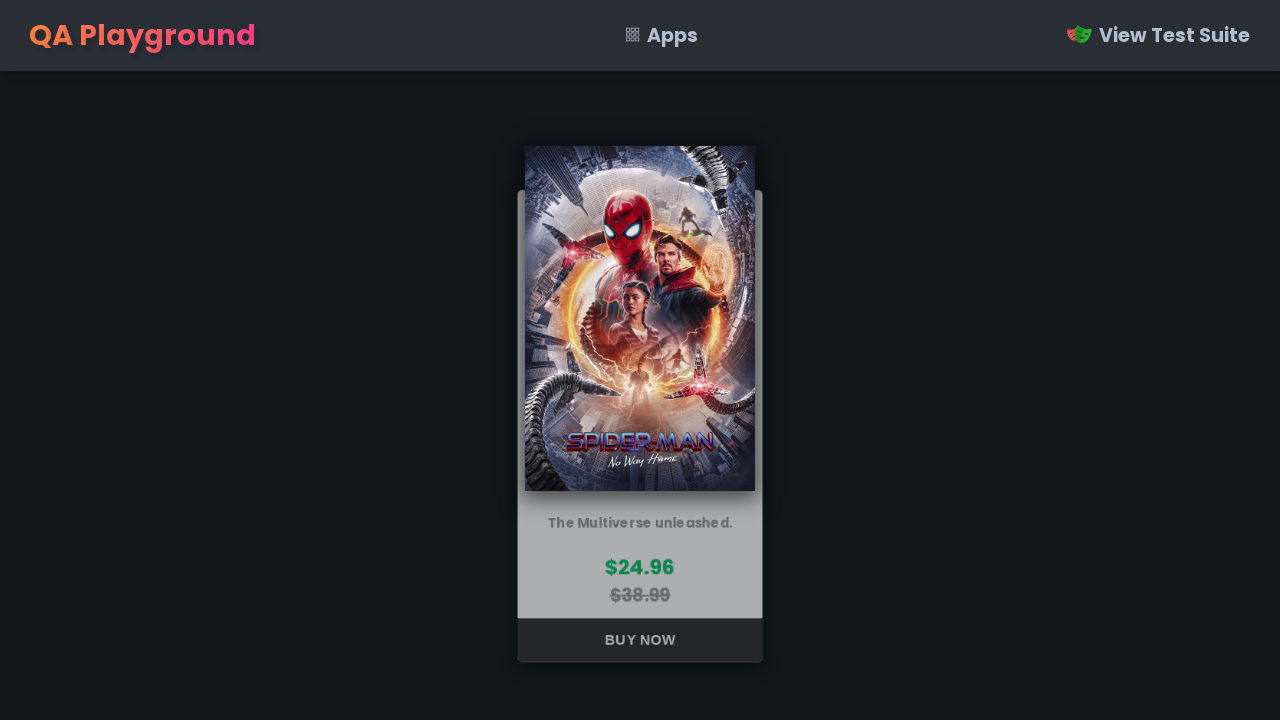

Verified price is $24.96 as expected
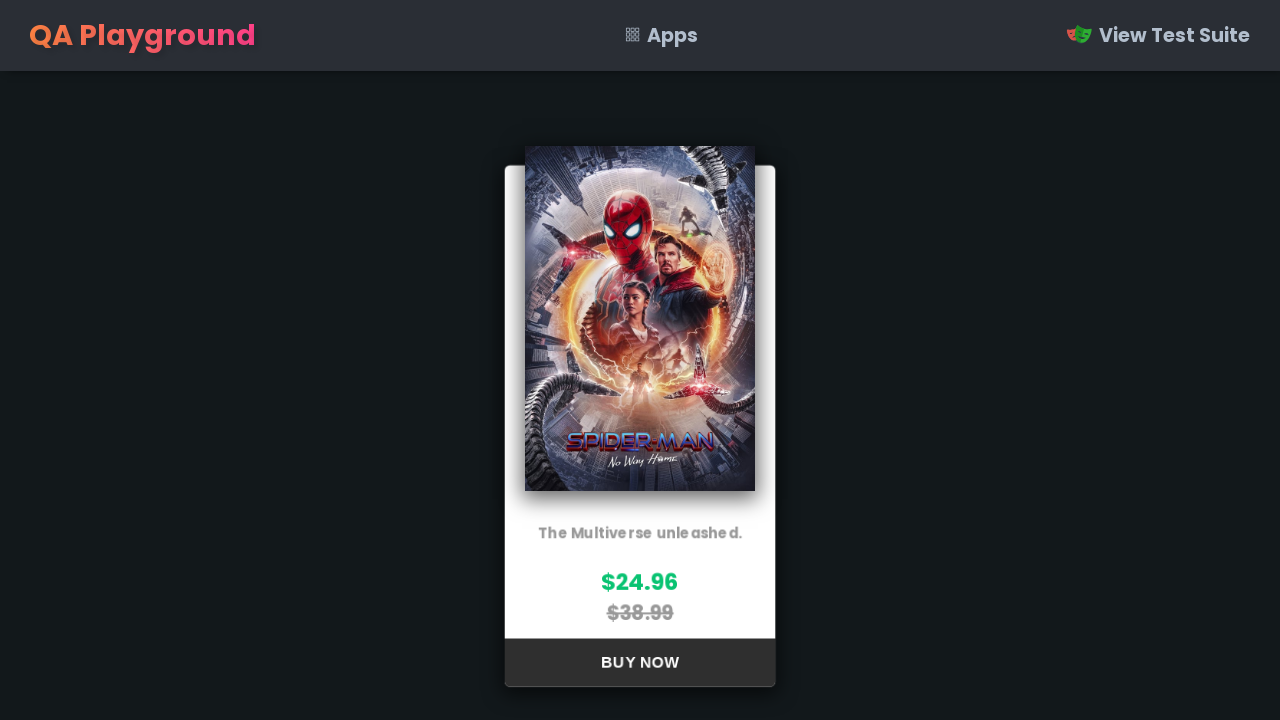

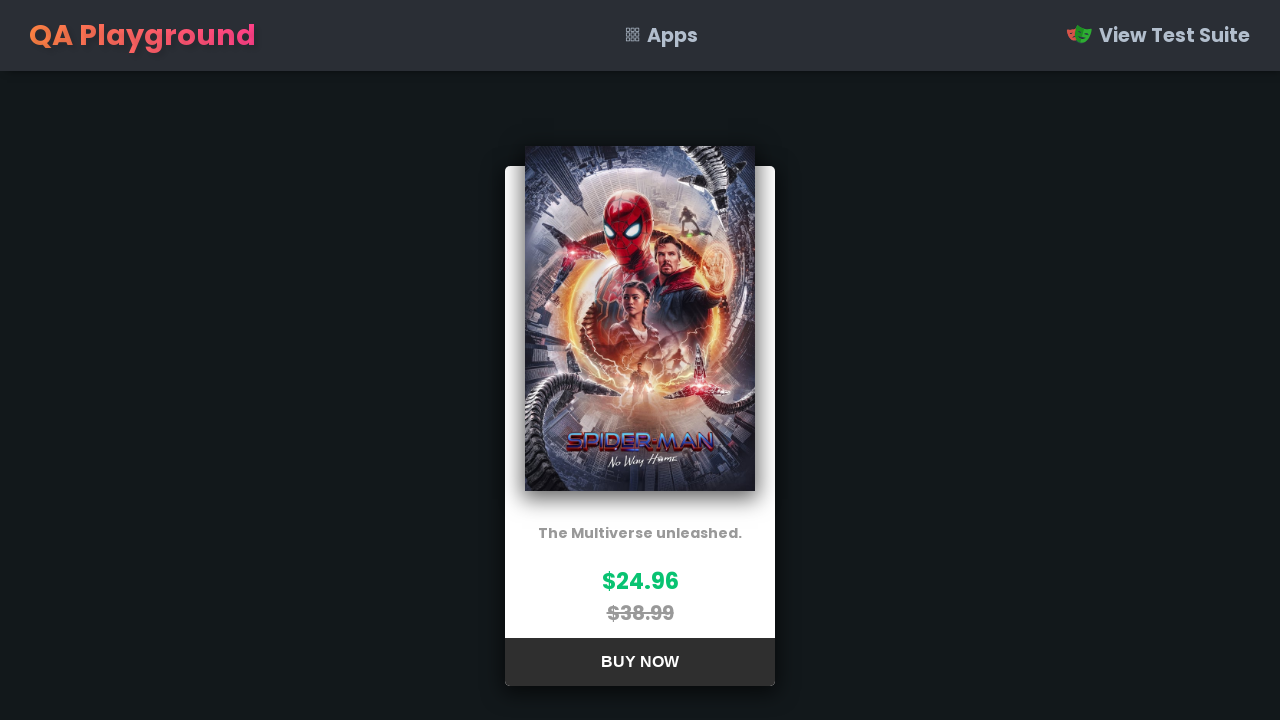